Tests the Python.org website search functionality by entering "pycon" in the search box, submitting the search, and verifying that results are found.

Starting URL: http://www.python.org

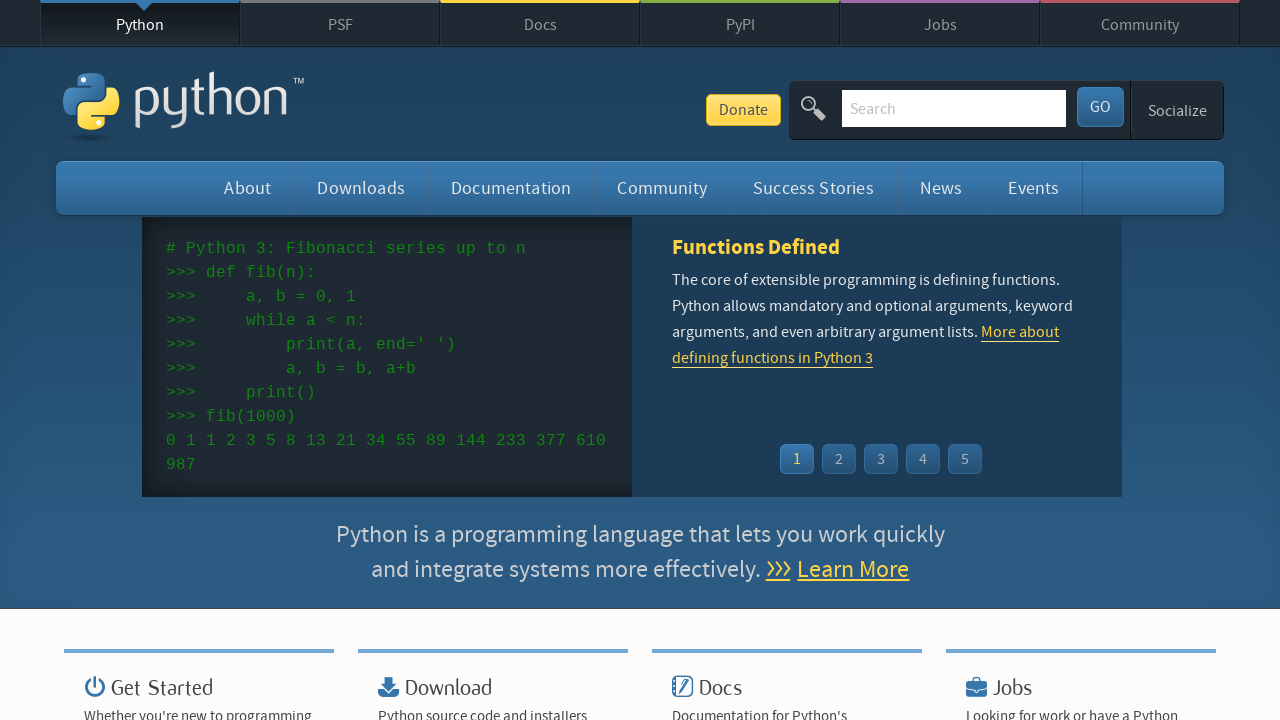

Verified 'Python' is in page title
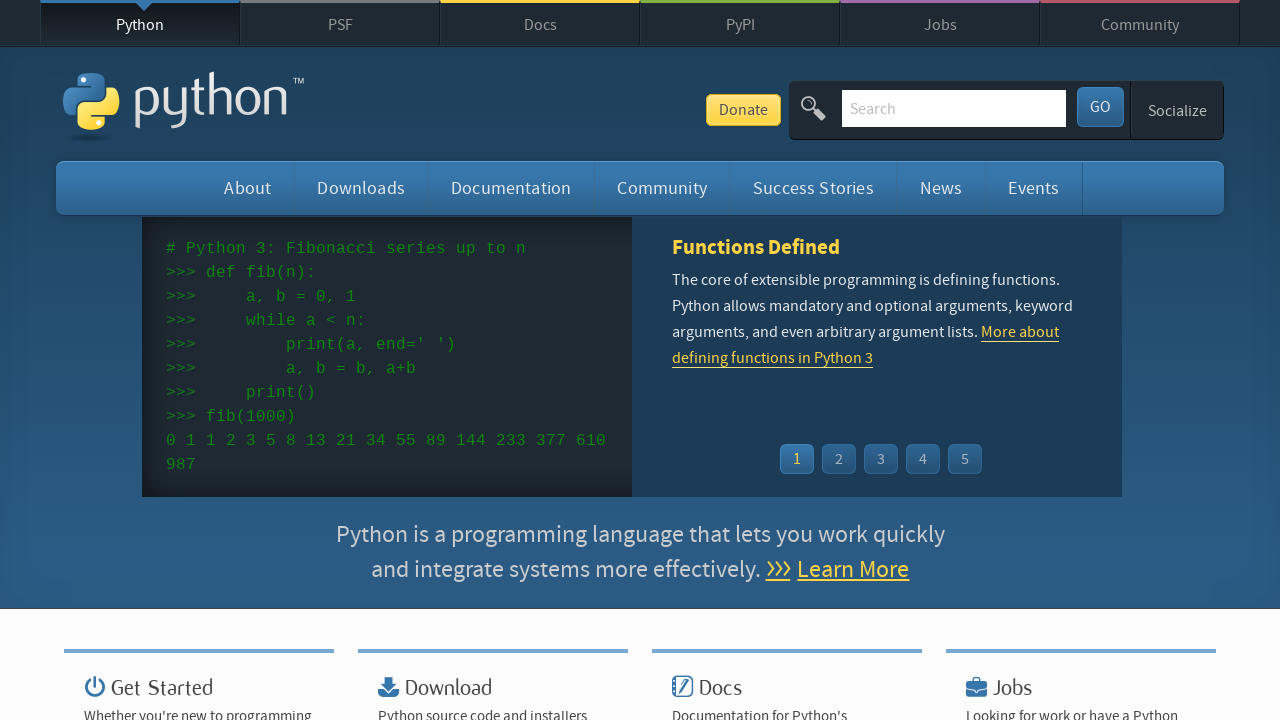

Located search box element
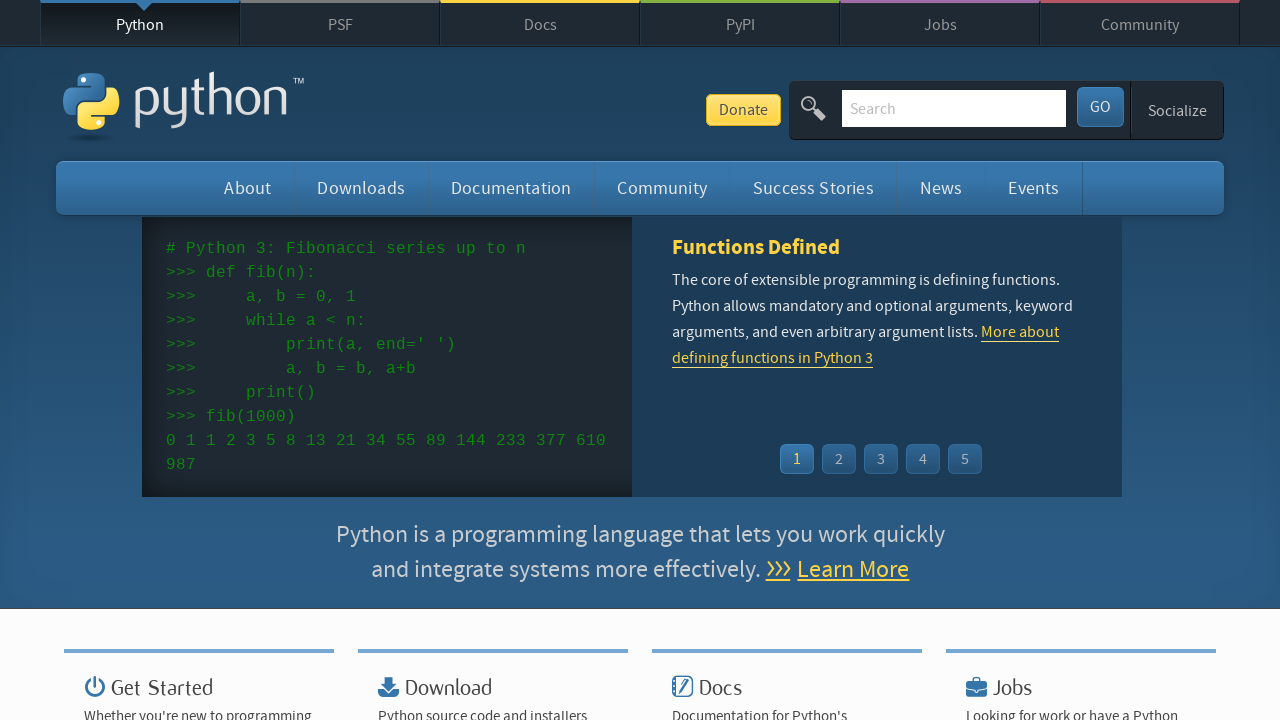

Cleared search box on input[name='q']
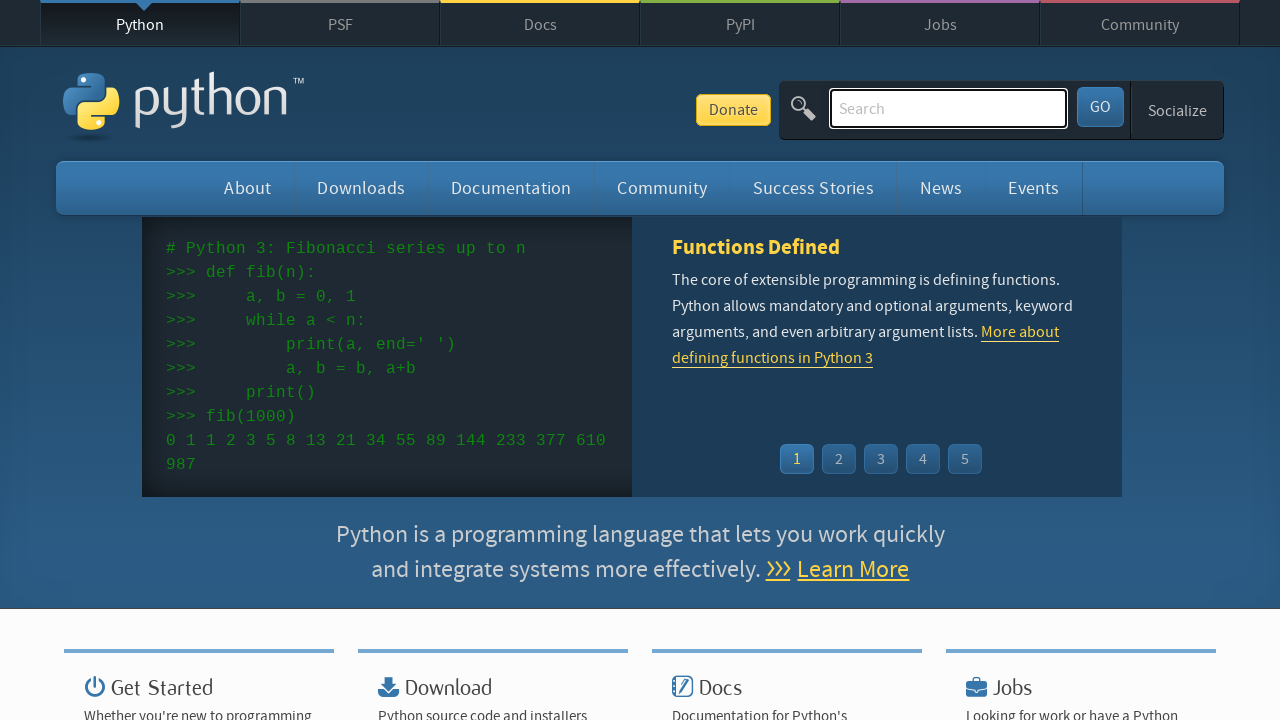

Filled search box with 'pycon' on input[name='q']
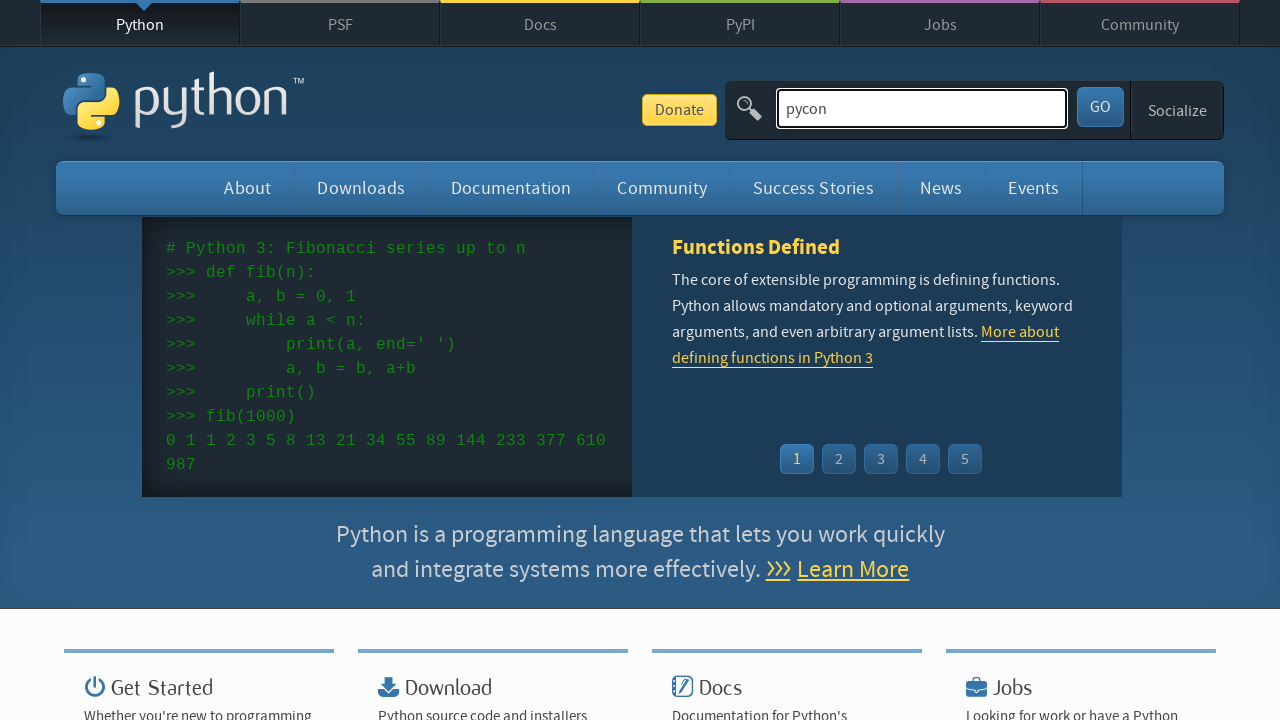

Pressed Enter to submit search on input[name='q']
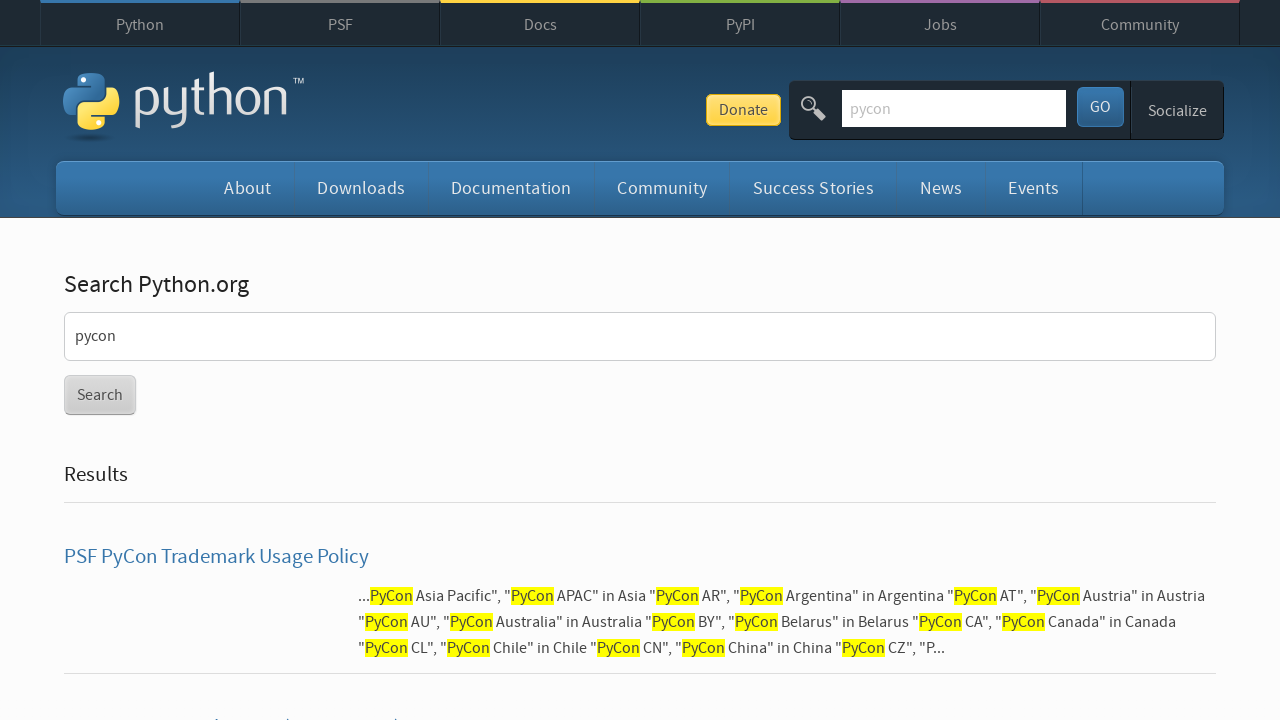

Waited for results page to load (domcontentloaded)
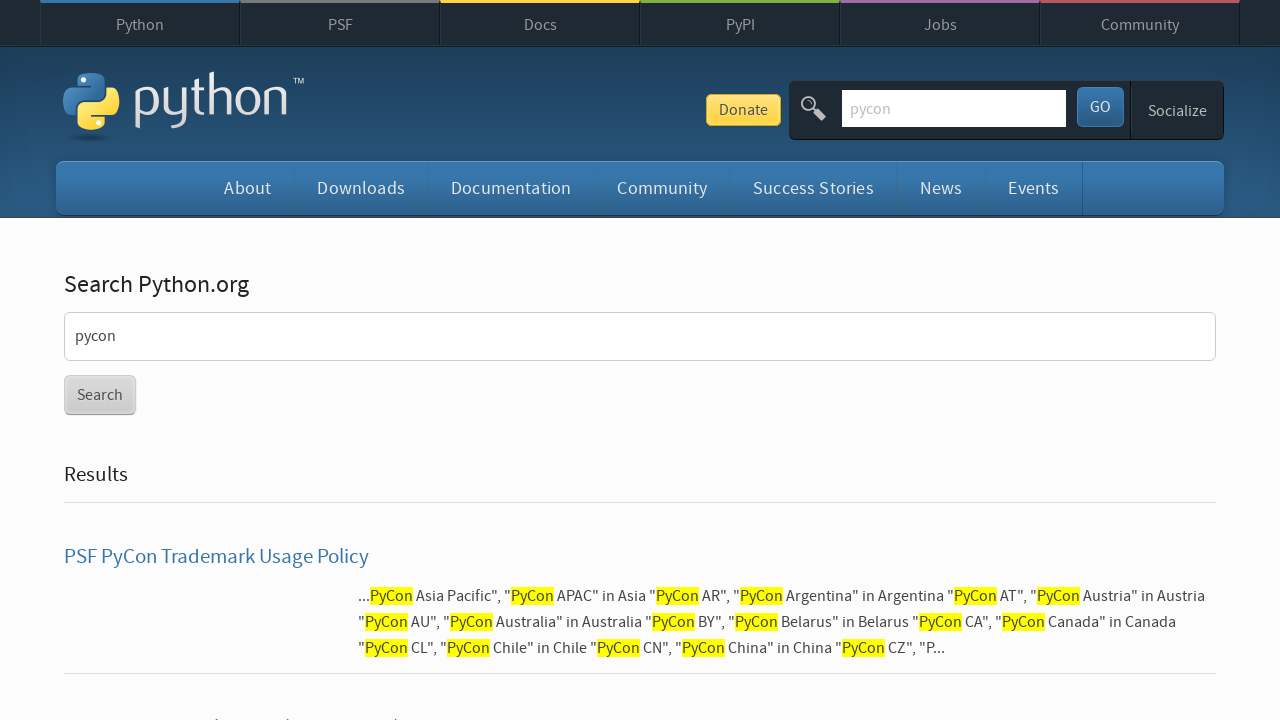

Verified search results were found (no 'No results found' message)
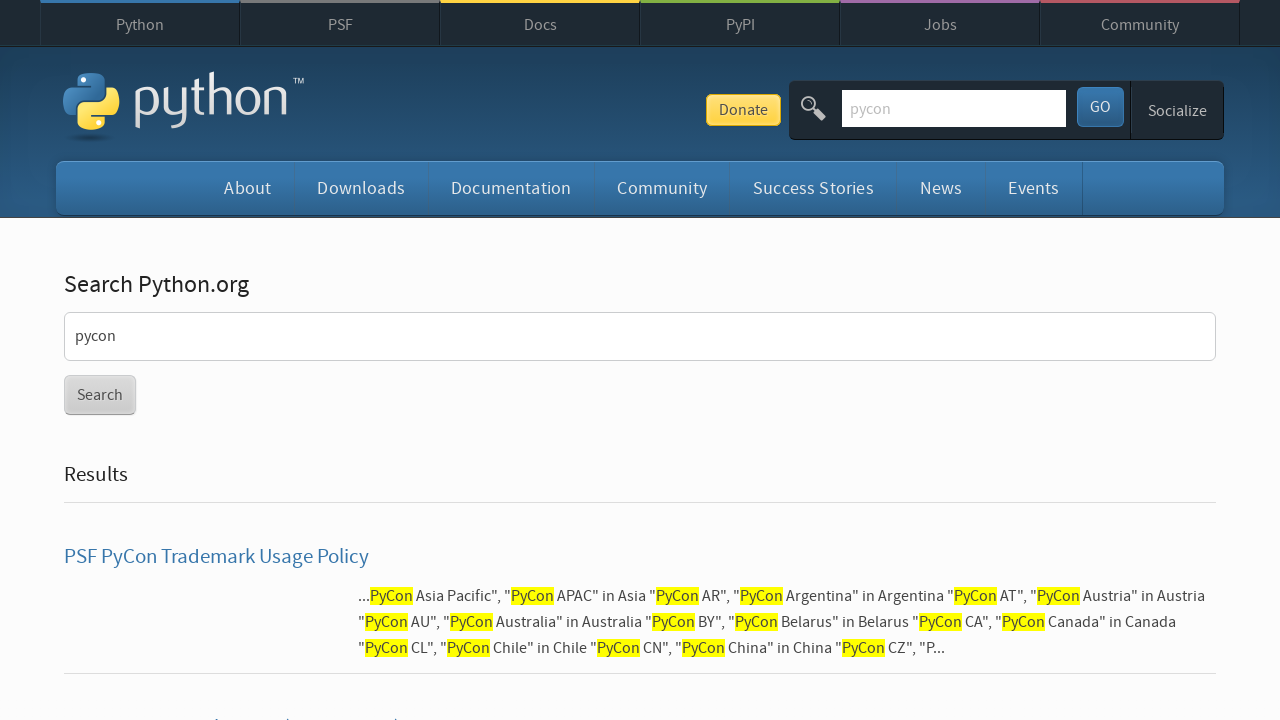

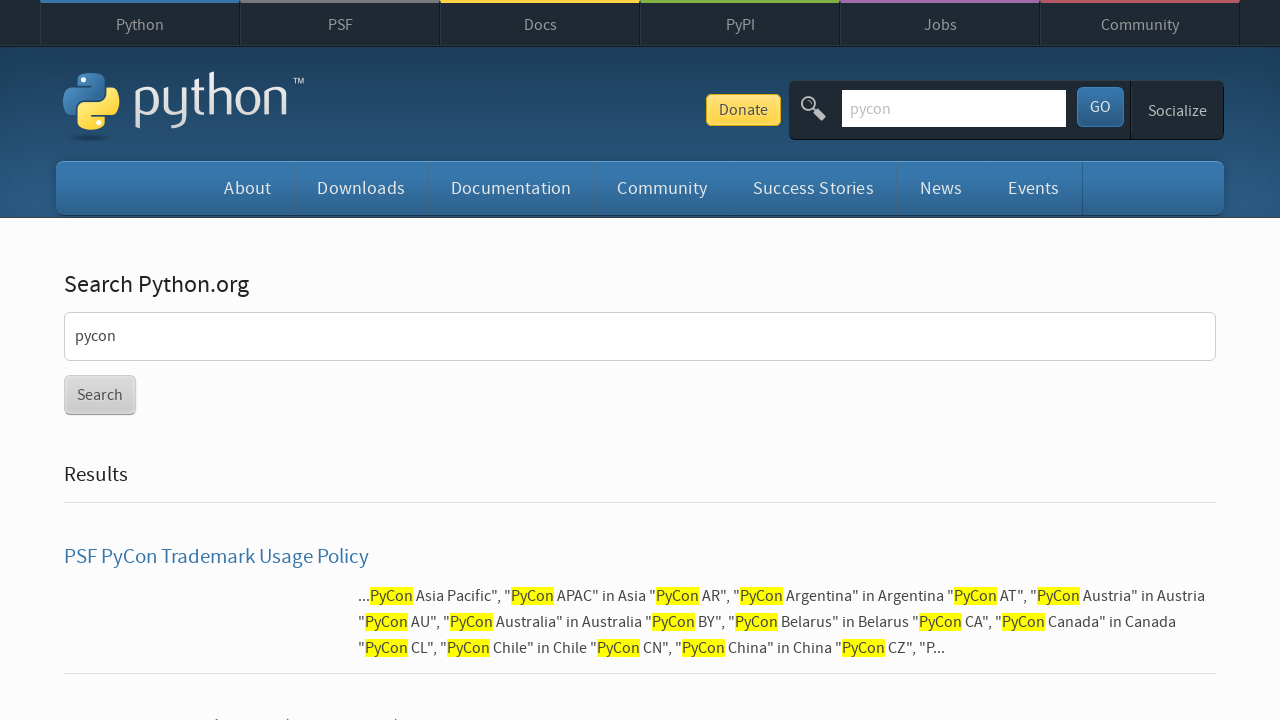